Tests session cookie functionality by creating cookies, saving/loading them, and verifying their effect on page background color across windows

Starting URL: https://www.selenium.dev/selenium/web/sessionCookie.html

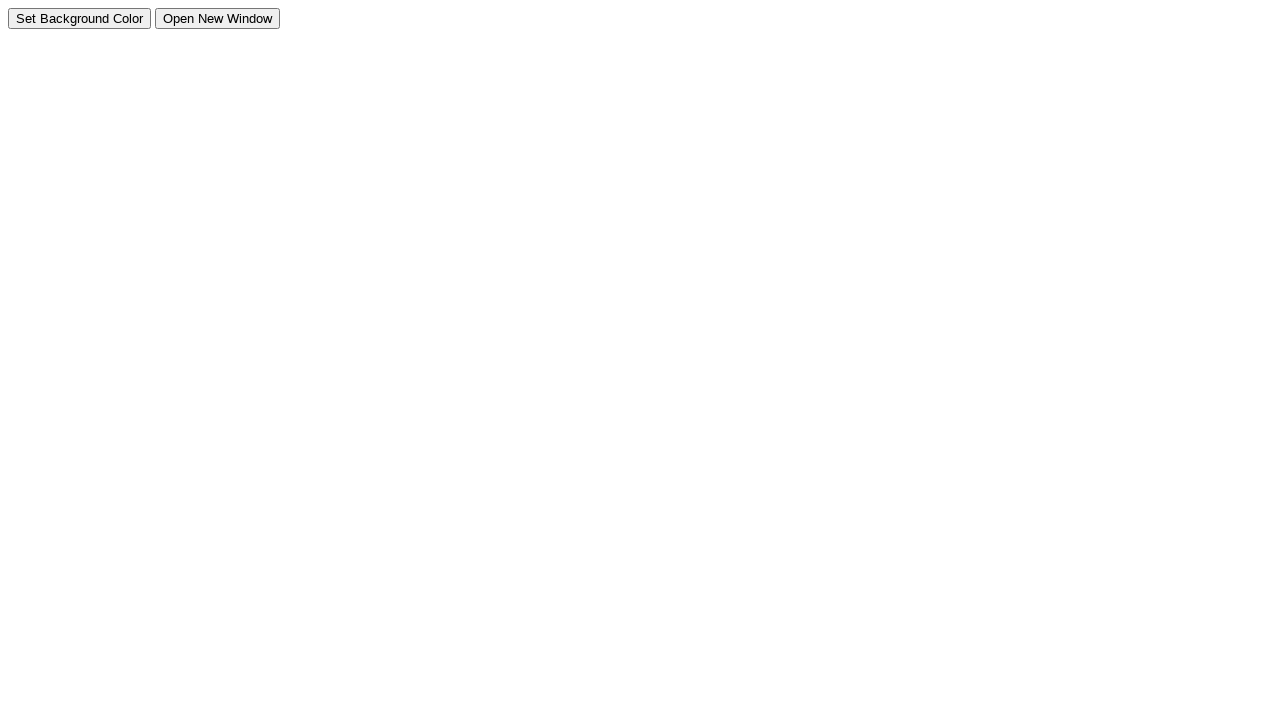

Clicked button to create session cookie with background color value at (80, 18) on #setcolorbutton
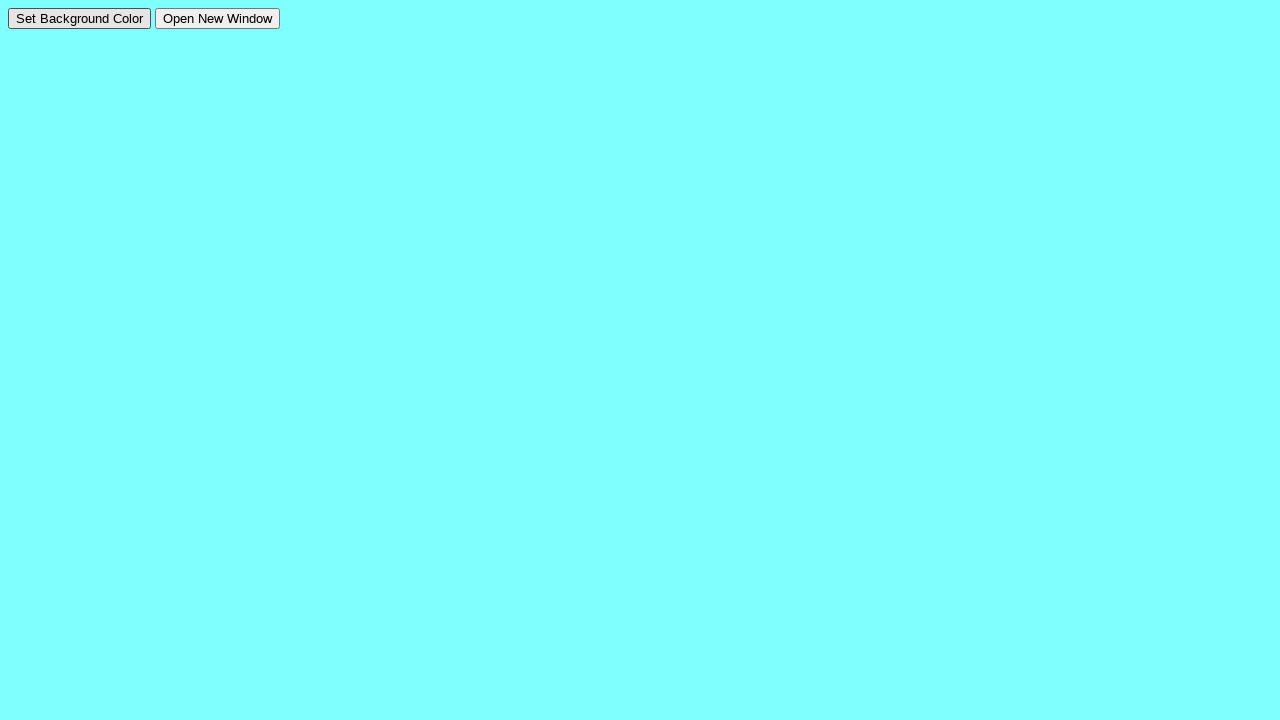

Clicked button to open new window with session cookie at (218, 18) on #openwindowbutton
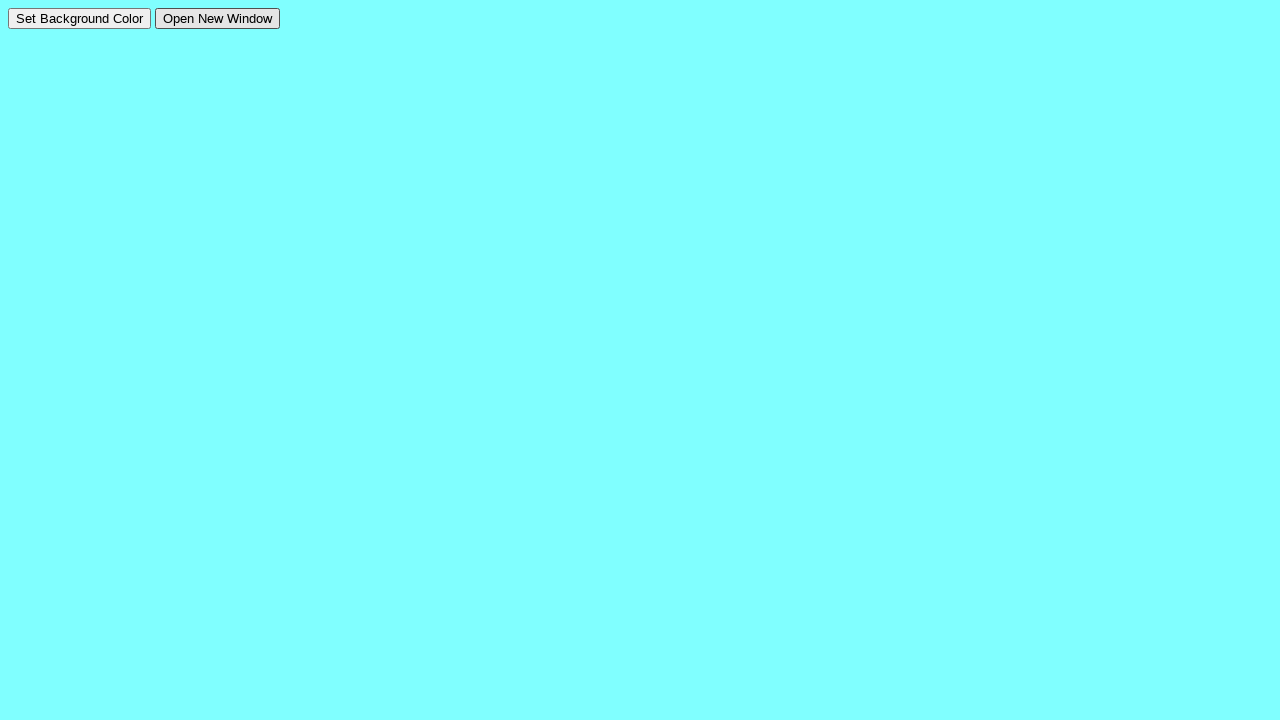

Switched to newly opened page
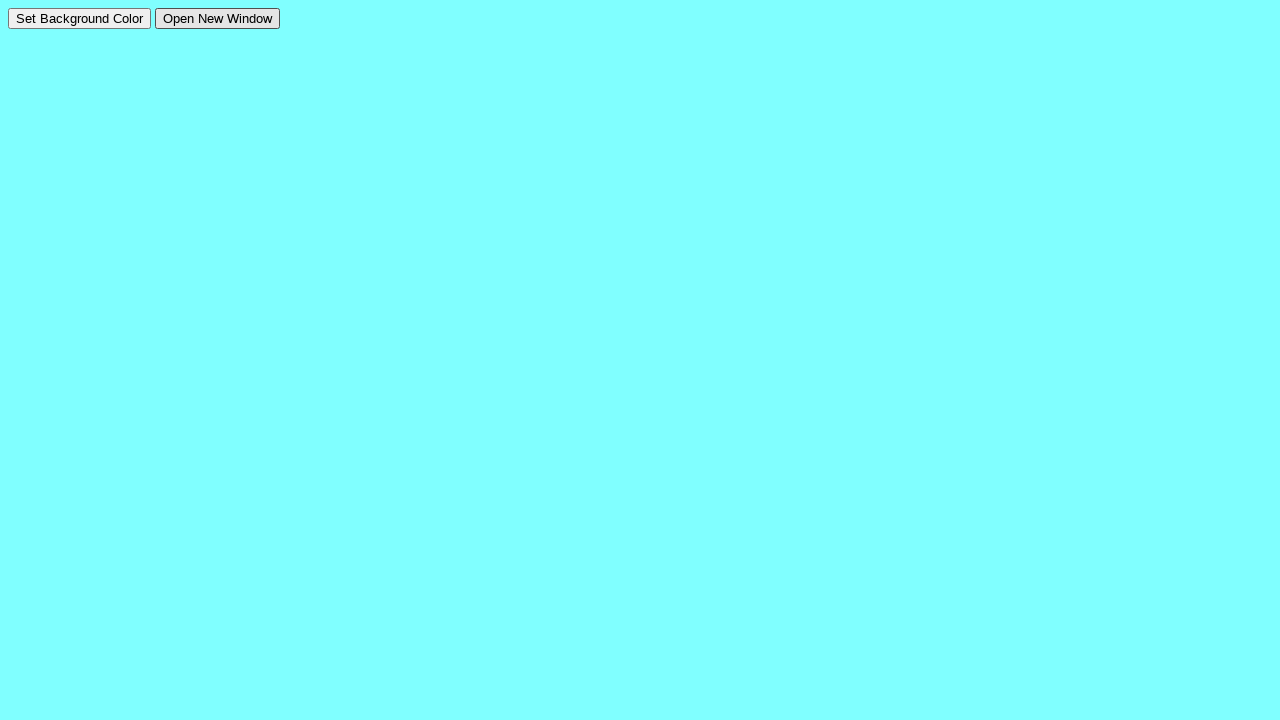

New page finished loading
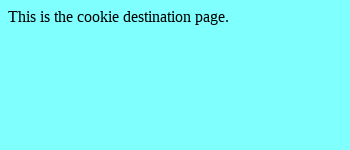

Verified background color is rgb(128, 255, 255) from session cookie
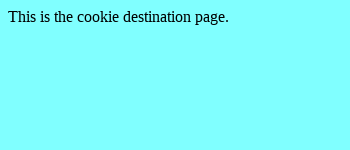

Closed new page and returned to original
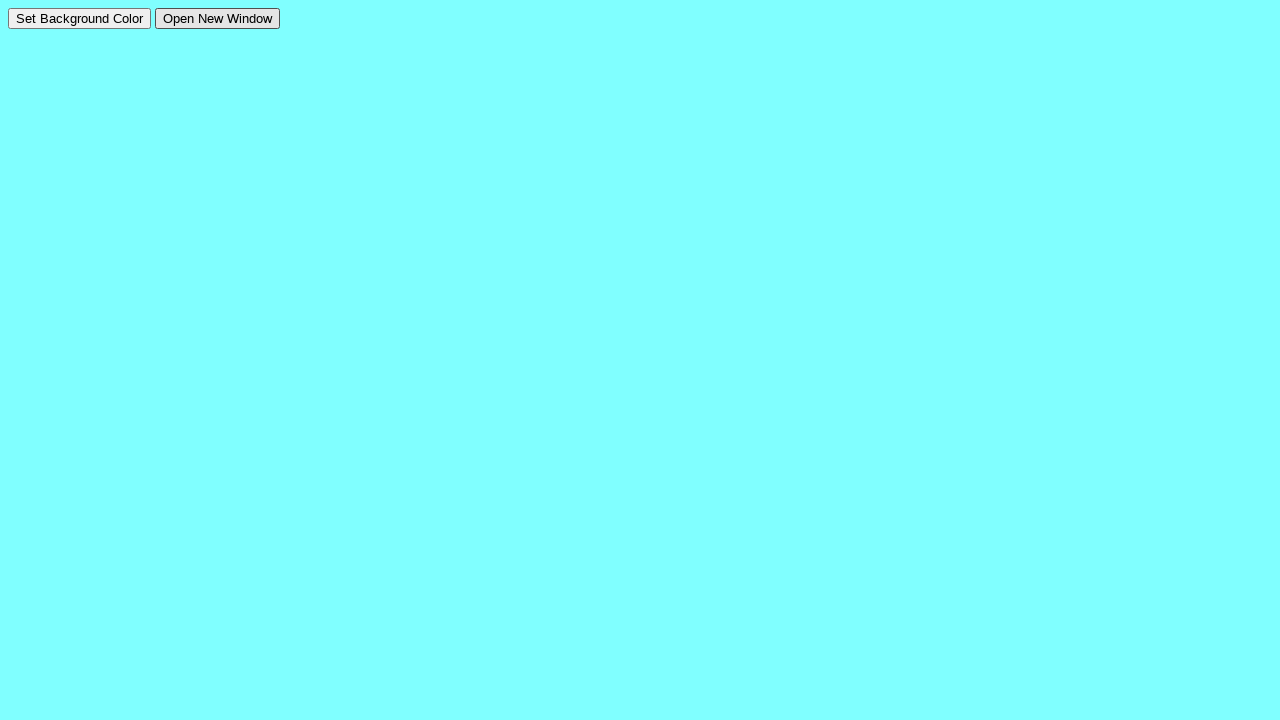

Cleared all cookies from context
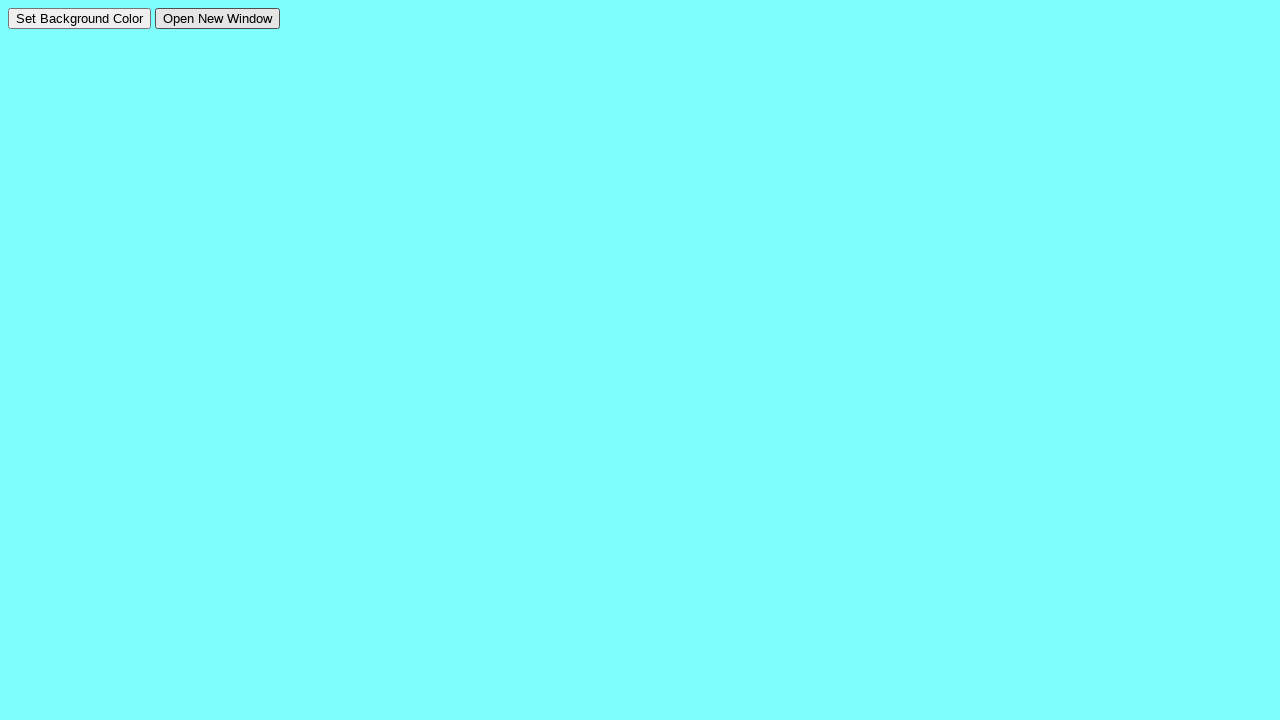

Reloaded original page after clearing cookies
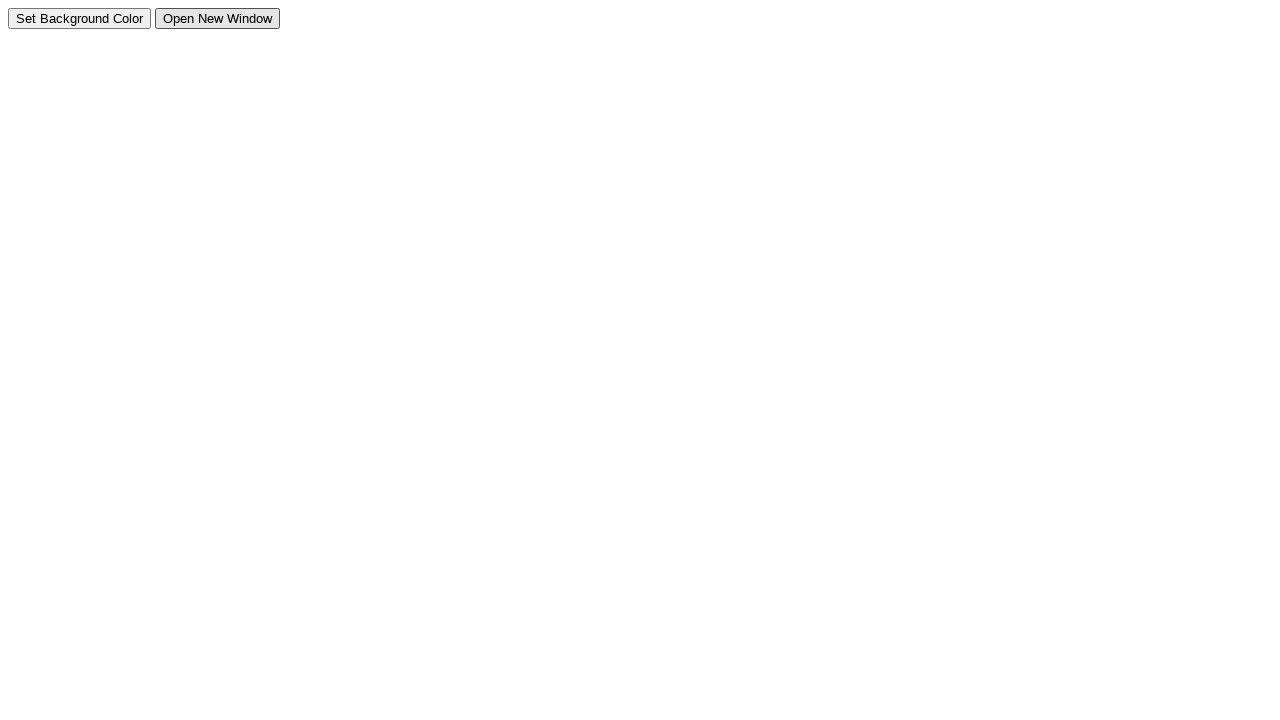

Added modified cookie with bgcolor value #8080ff
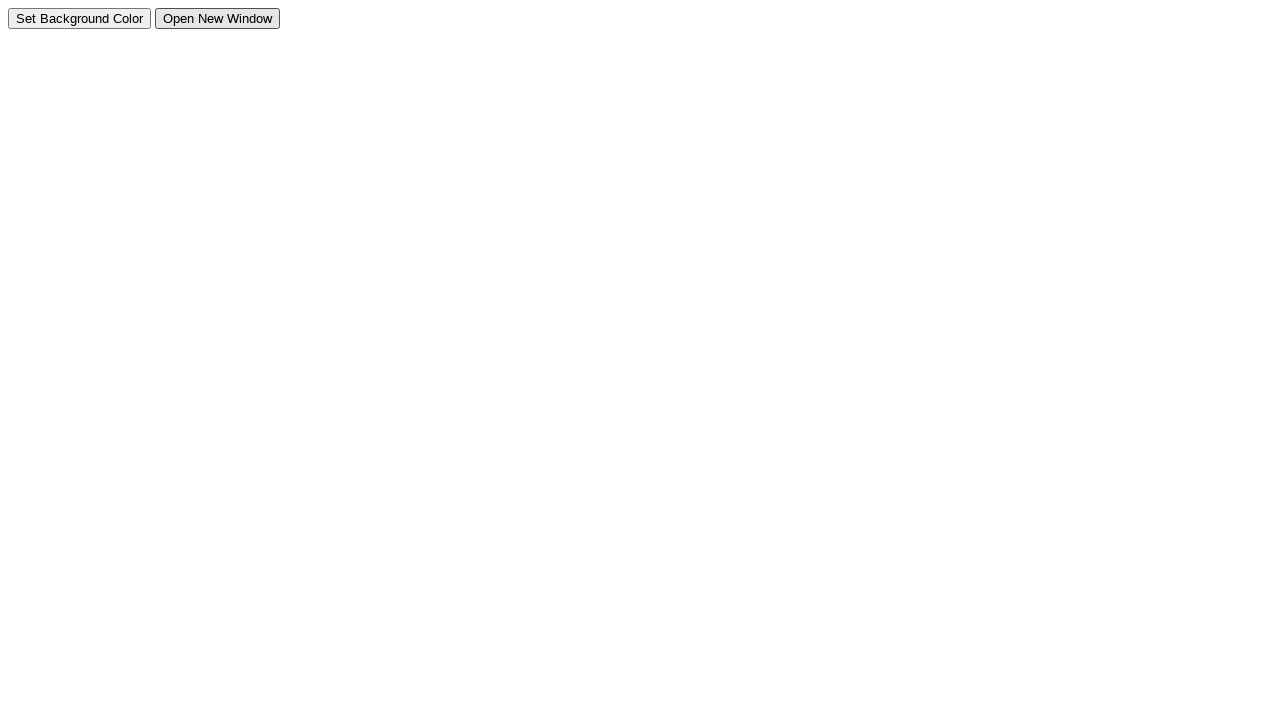

Clicked button to open new window with modified cookie at (218, 18) on #openwindowbutton
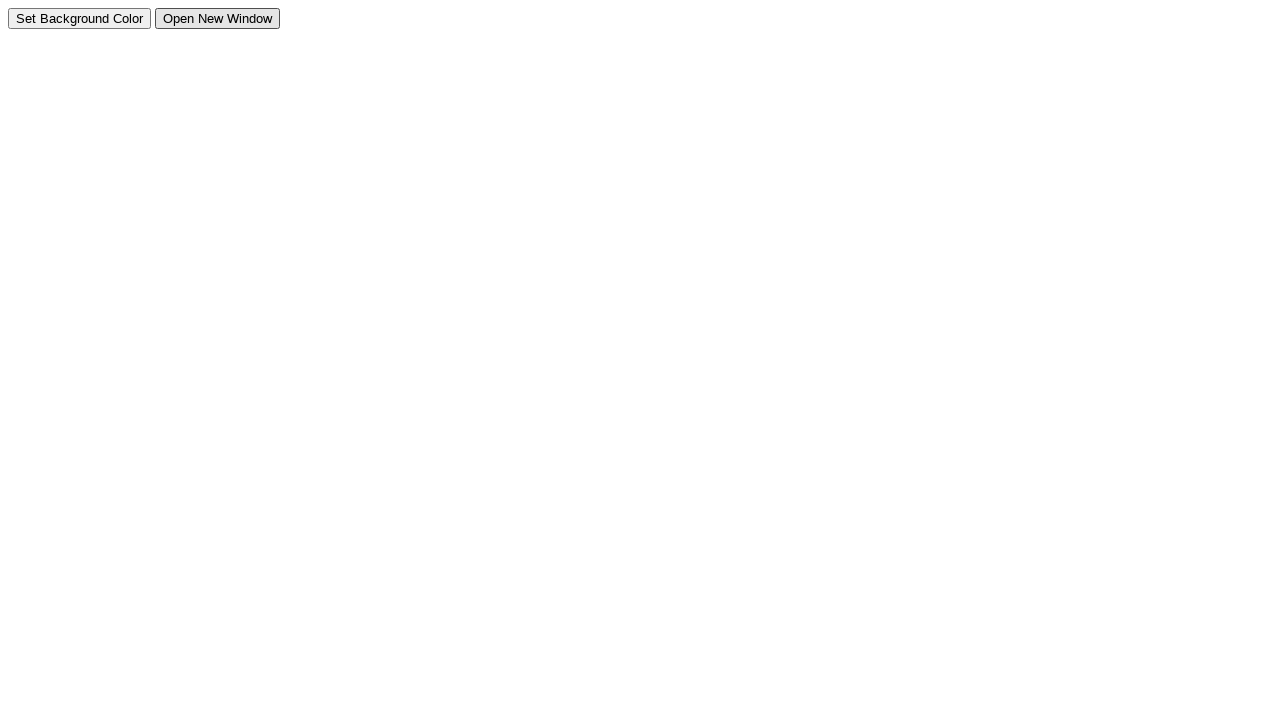

Switched to newly opened page with modified cookie
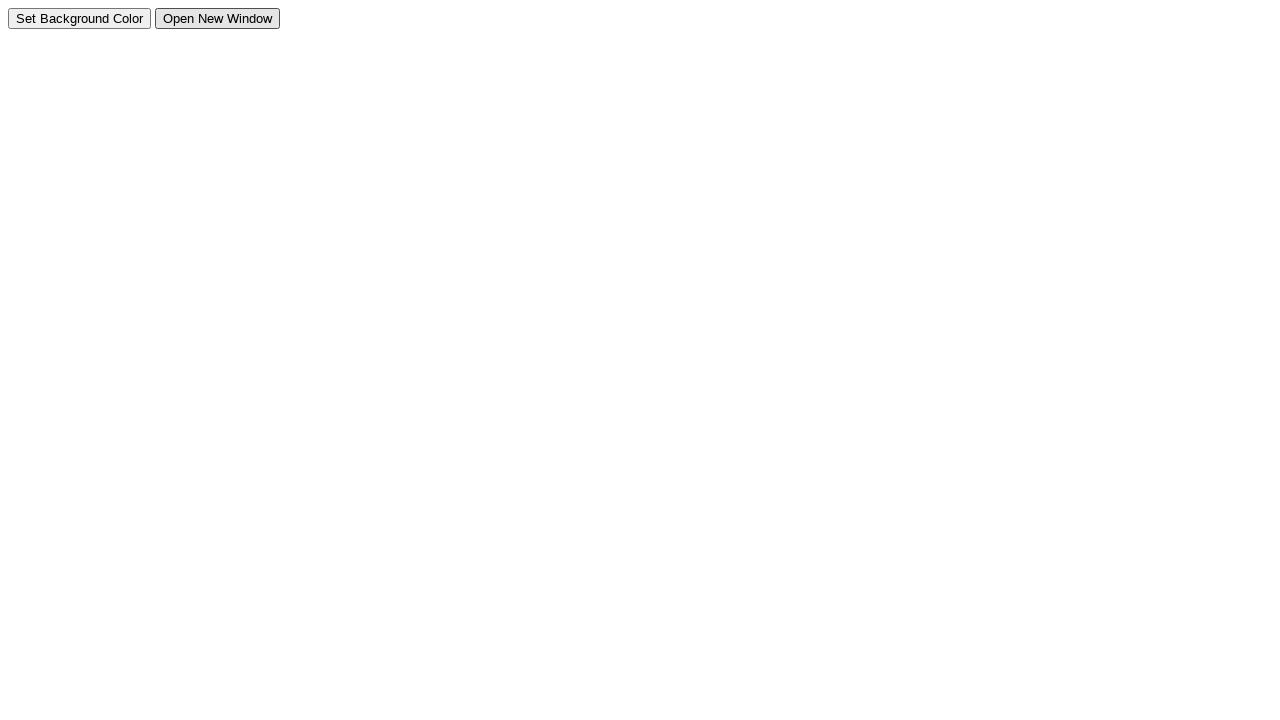

New page with modified cookie finished loading
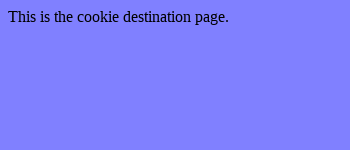

Verified background color is rgb(128, 128, 255) from modified cookie
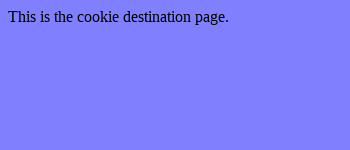

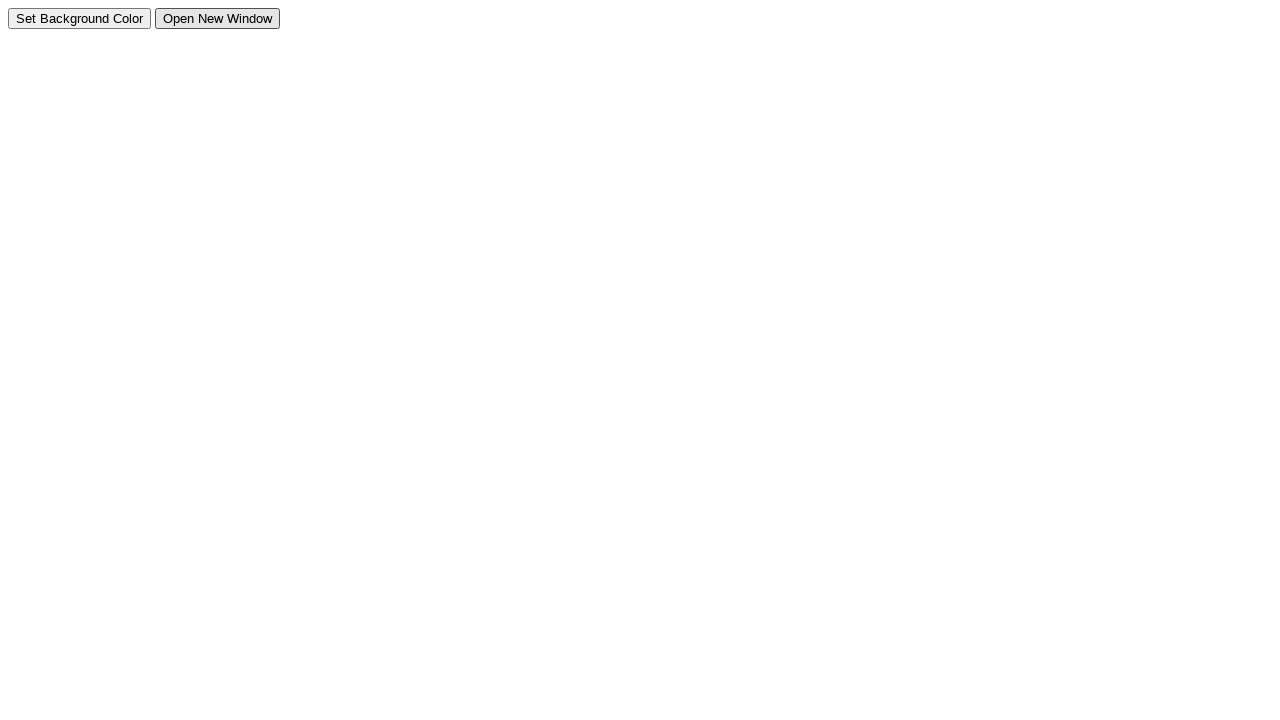